Tests adding multiple subjects to a form input field and then removing them one by one, verifying the first subject remains after removal of others.

Starting URL: https://demoqa.com/

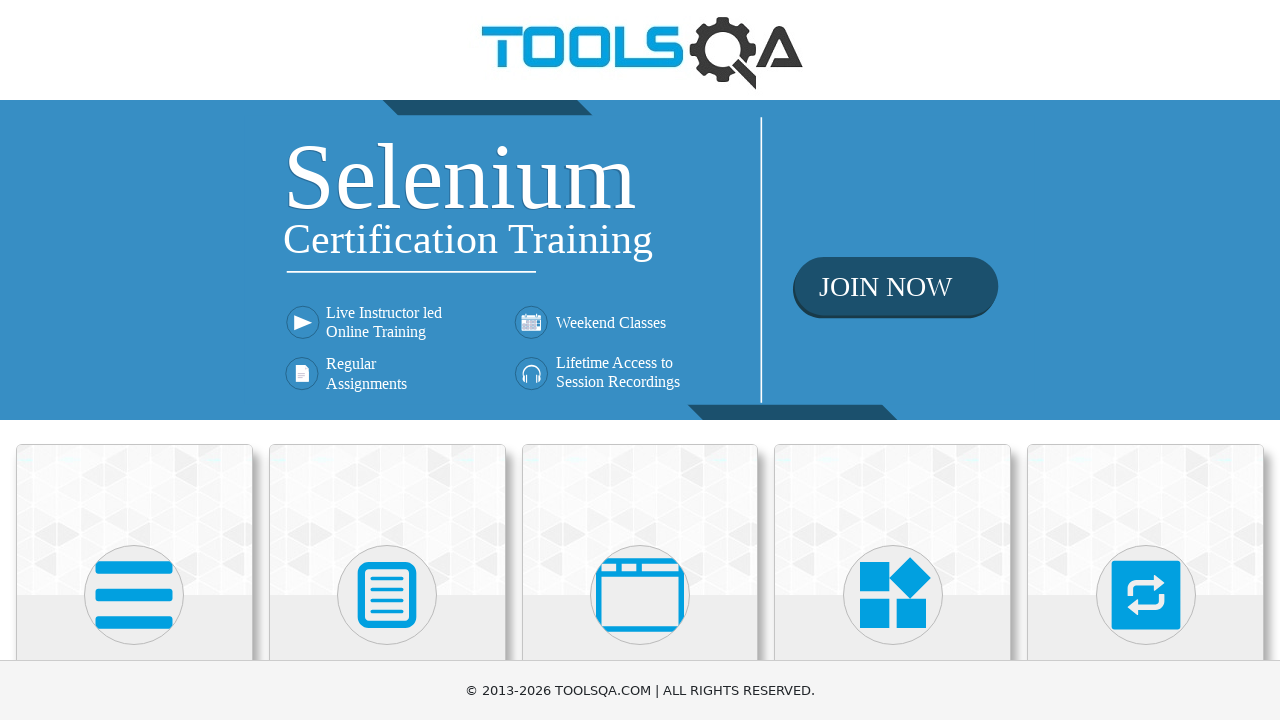

Scrolled down to see Forms card
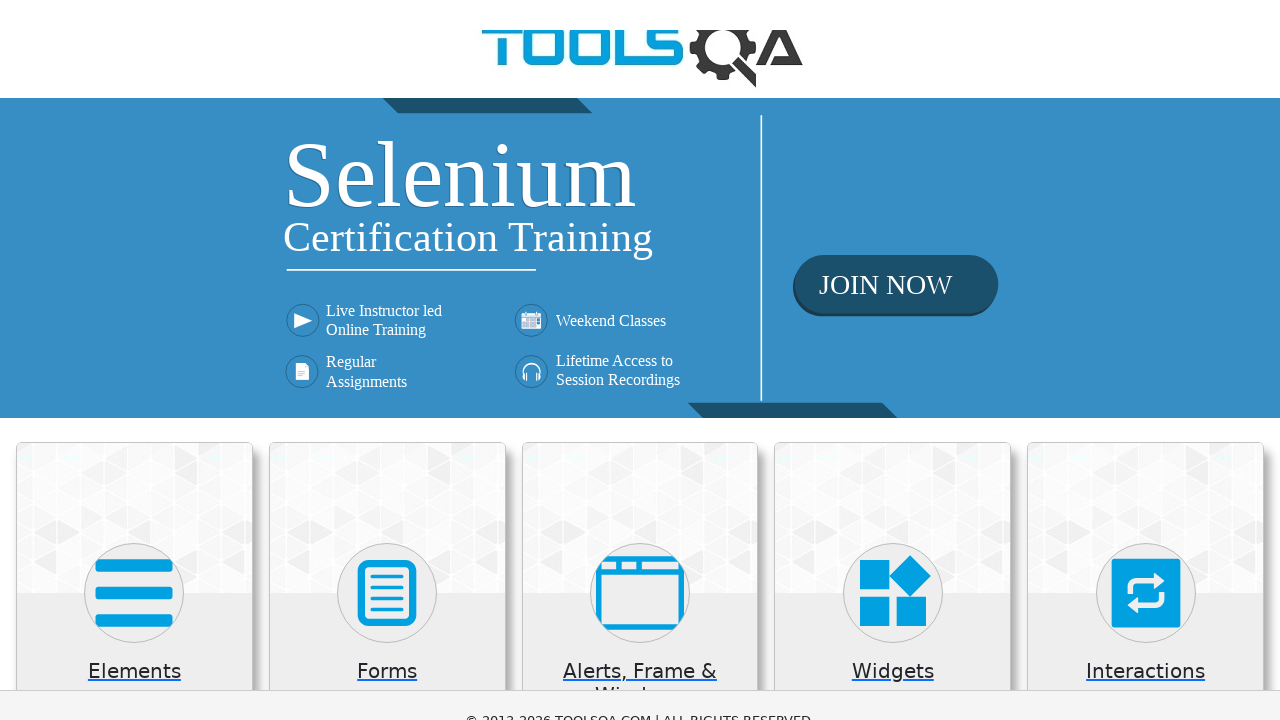

Clicked on Forms card at (387, 173) on xpath=//h5[text()='Forms']
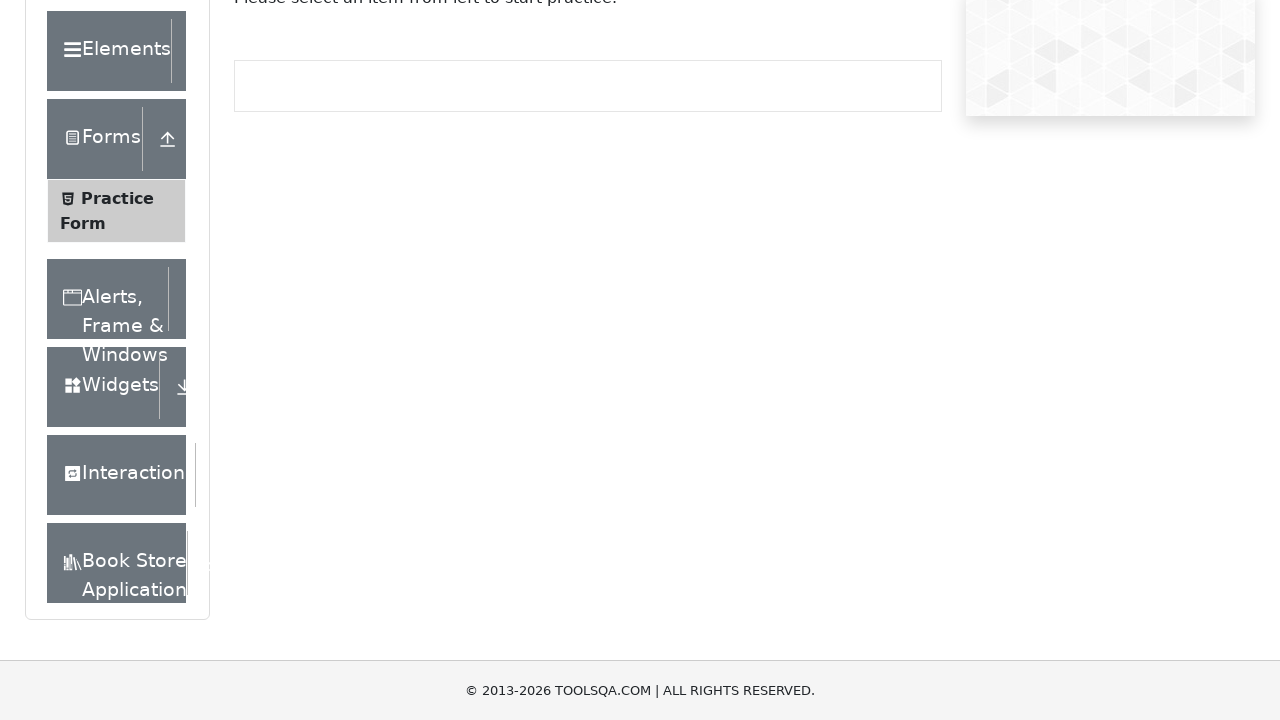

Clicked on Practice Form option at (117, 198) on xpath=//span[text()='Practice Form']
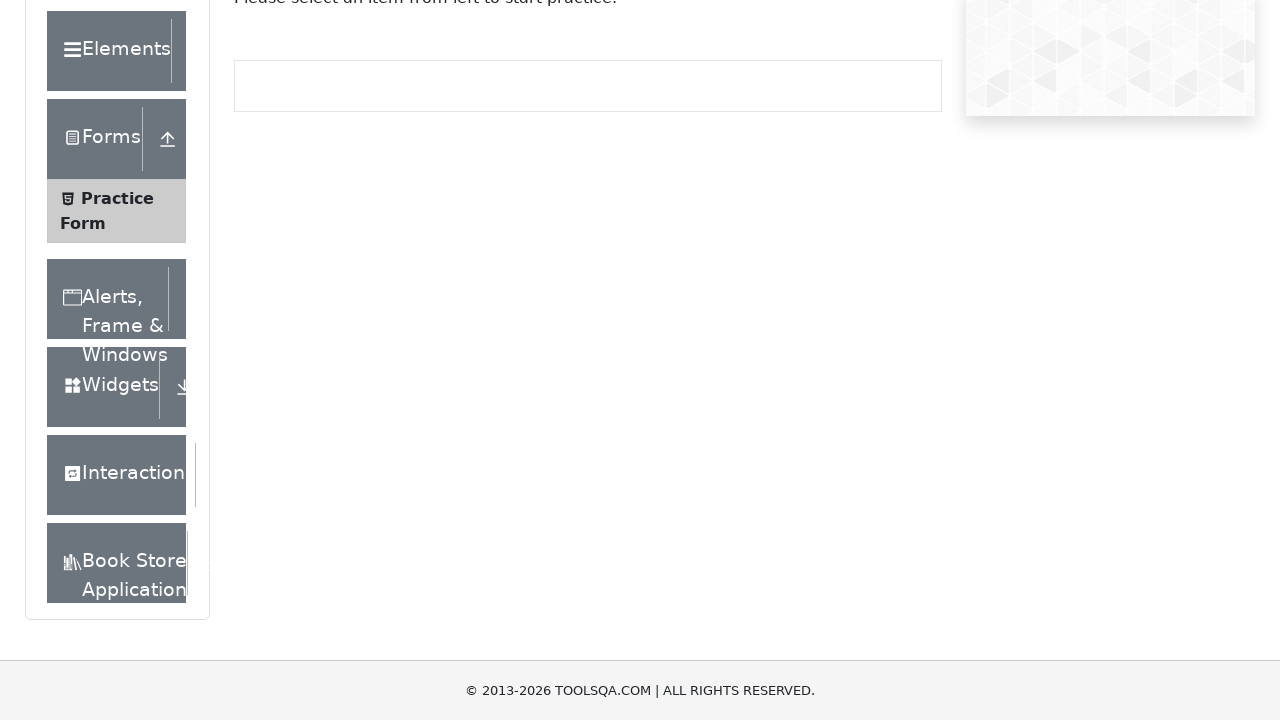

Scrolled to see subjects input field
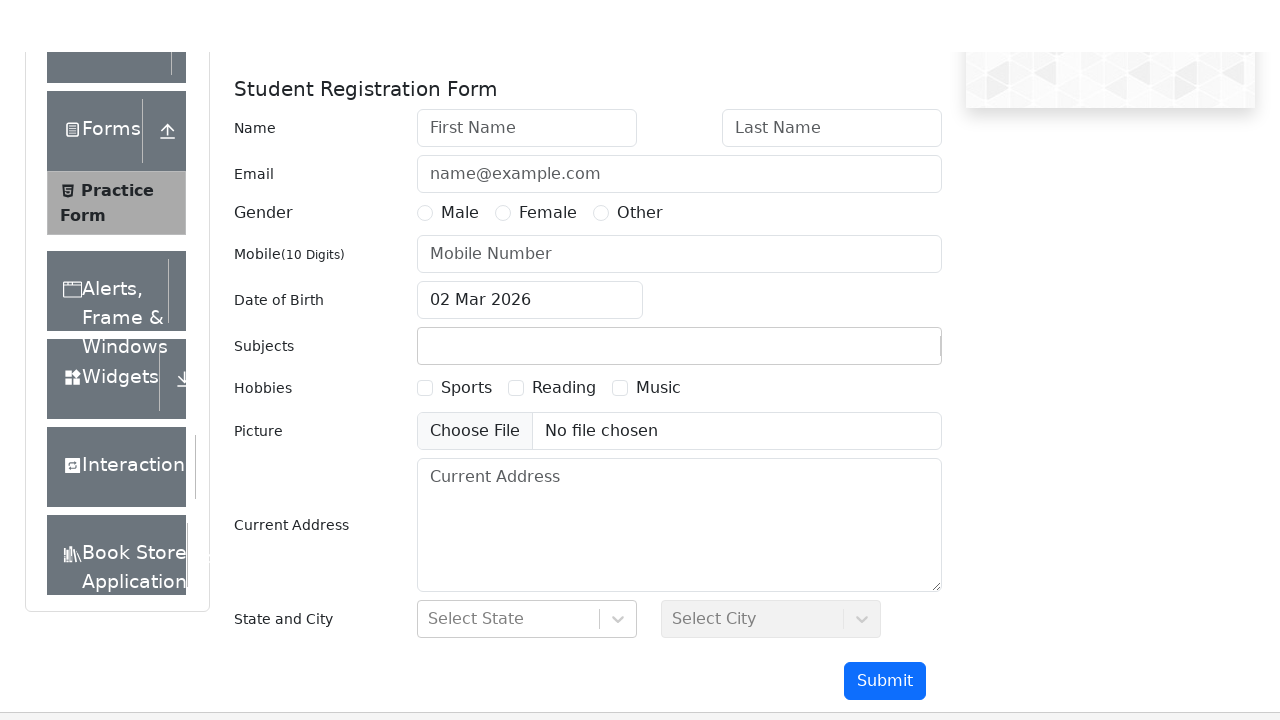

Filled subjects input with 'Accounting' on #subjectsInput
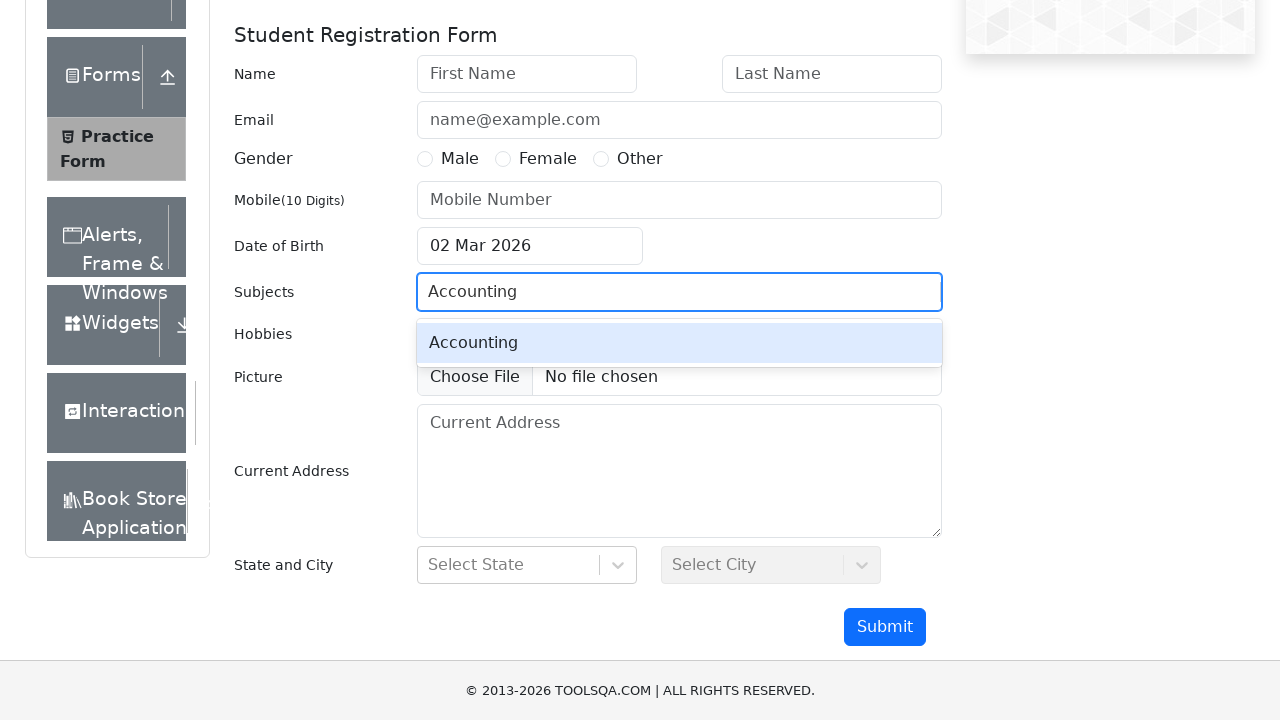

Pressed Enter to add 'Accounting' to form on #subjectsInput
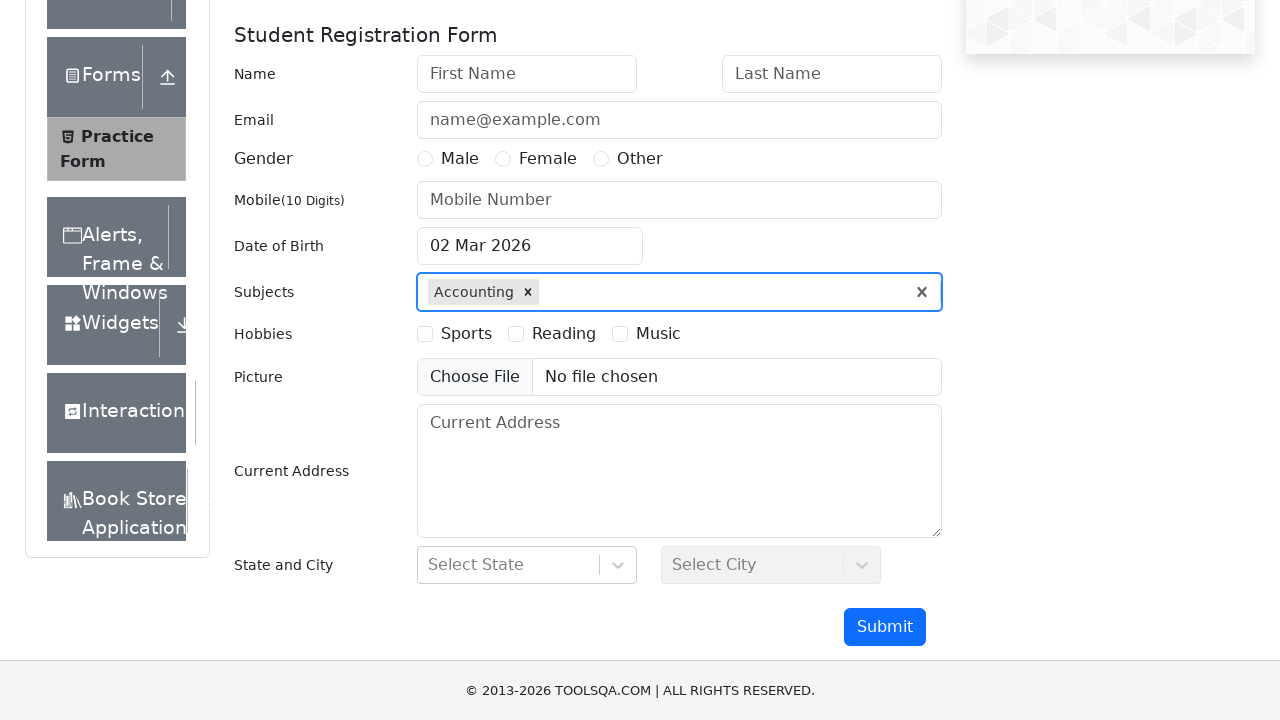

Filled subjects input with 'Maths' on #subjectsInput
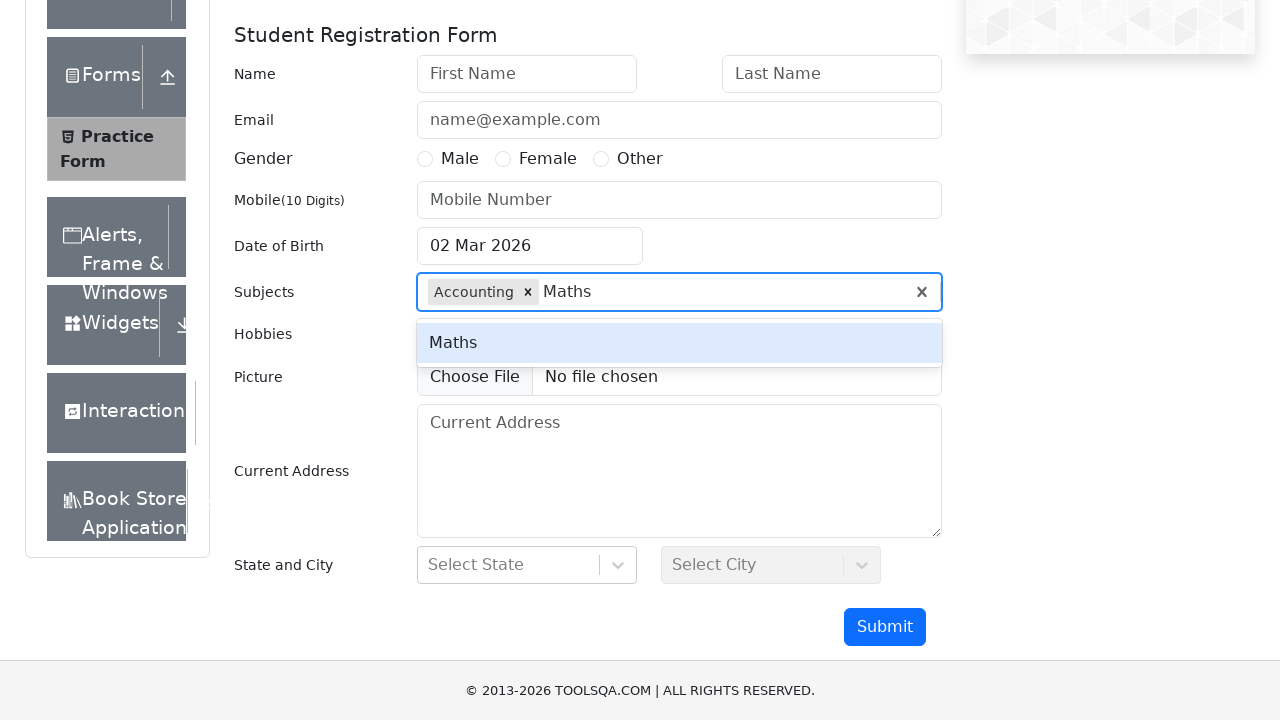

Pressed Enter to add 'Maths' to form on #subjectsInput
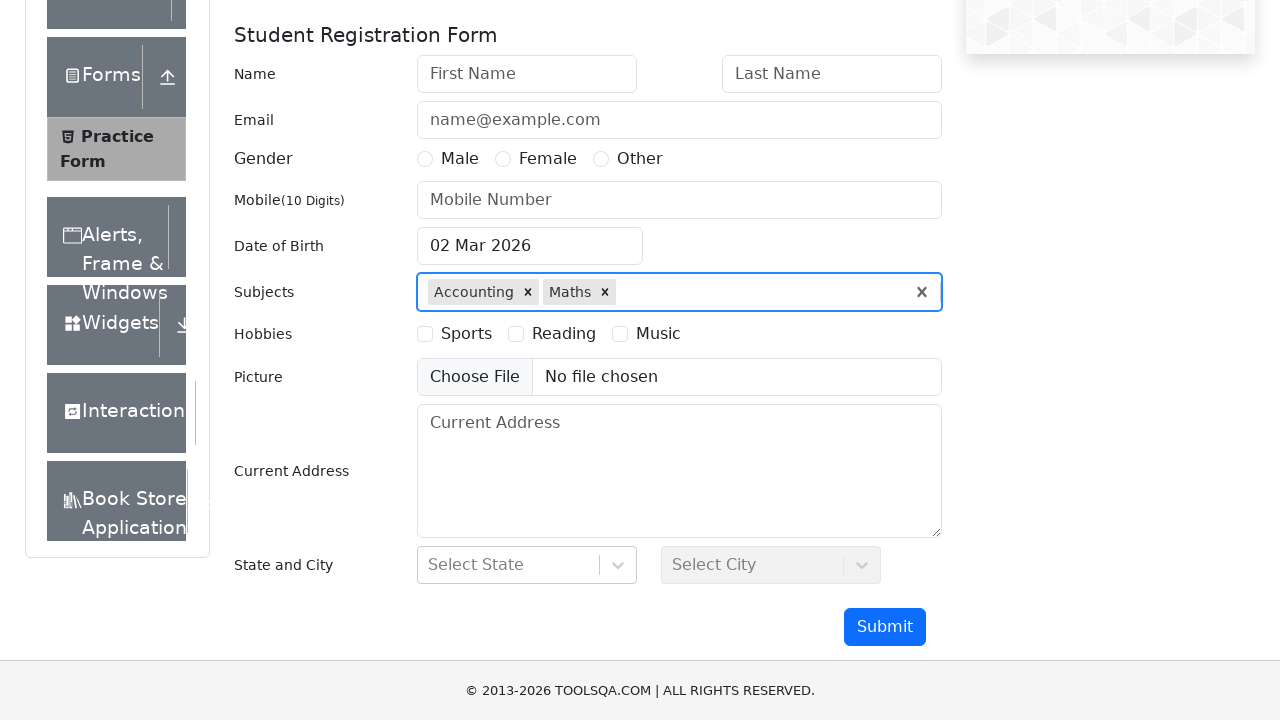

Filled subjects input with 'English' on #subjectsInput
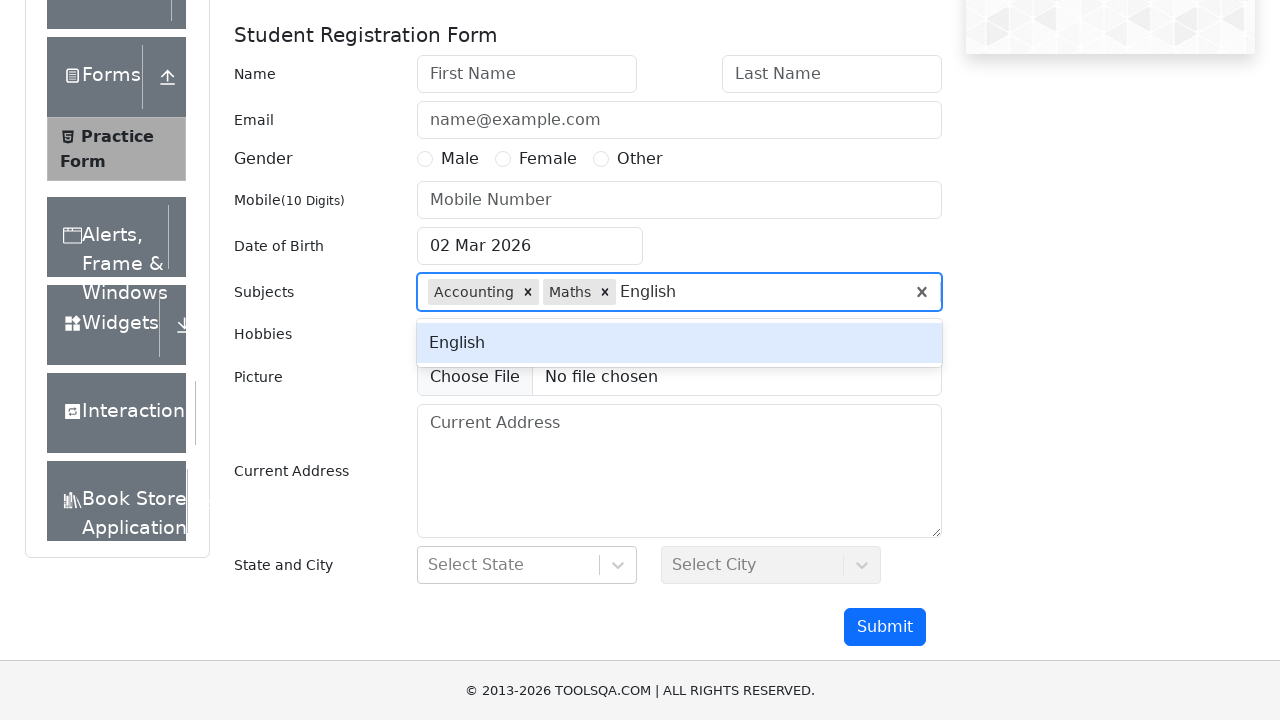

Pressed Enter to add 'English' to form on #subjectsInput
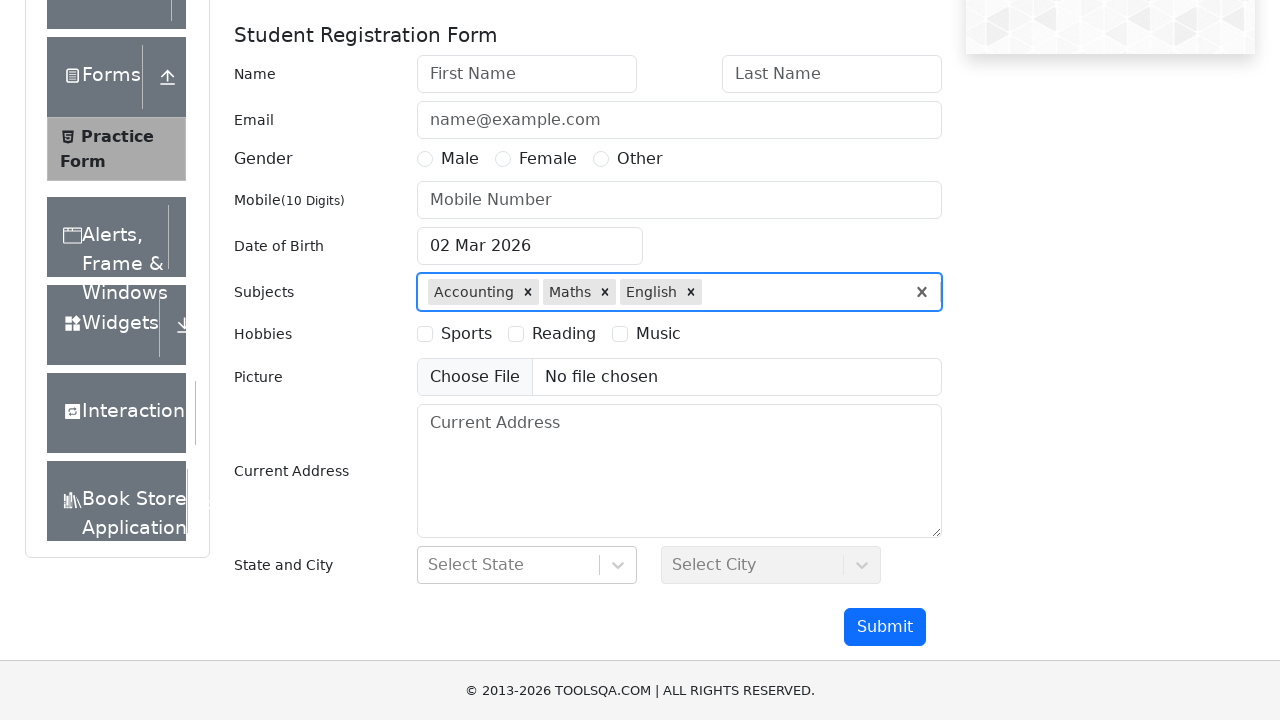

Filled subjects input with 'Chemistry' on #subjectsInput
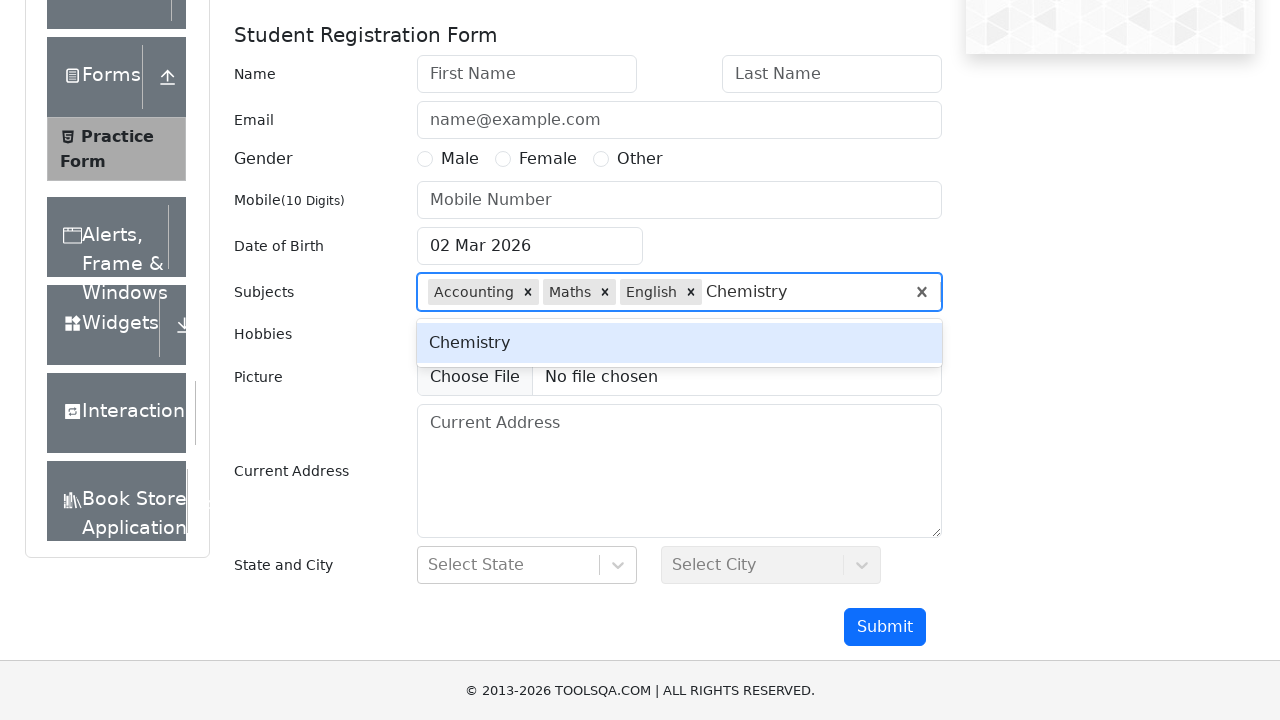

Pressed Enter to add 'Chemistry' to form on #subjectsInput
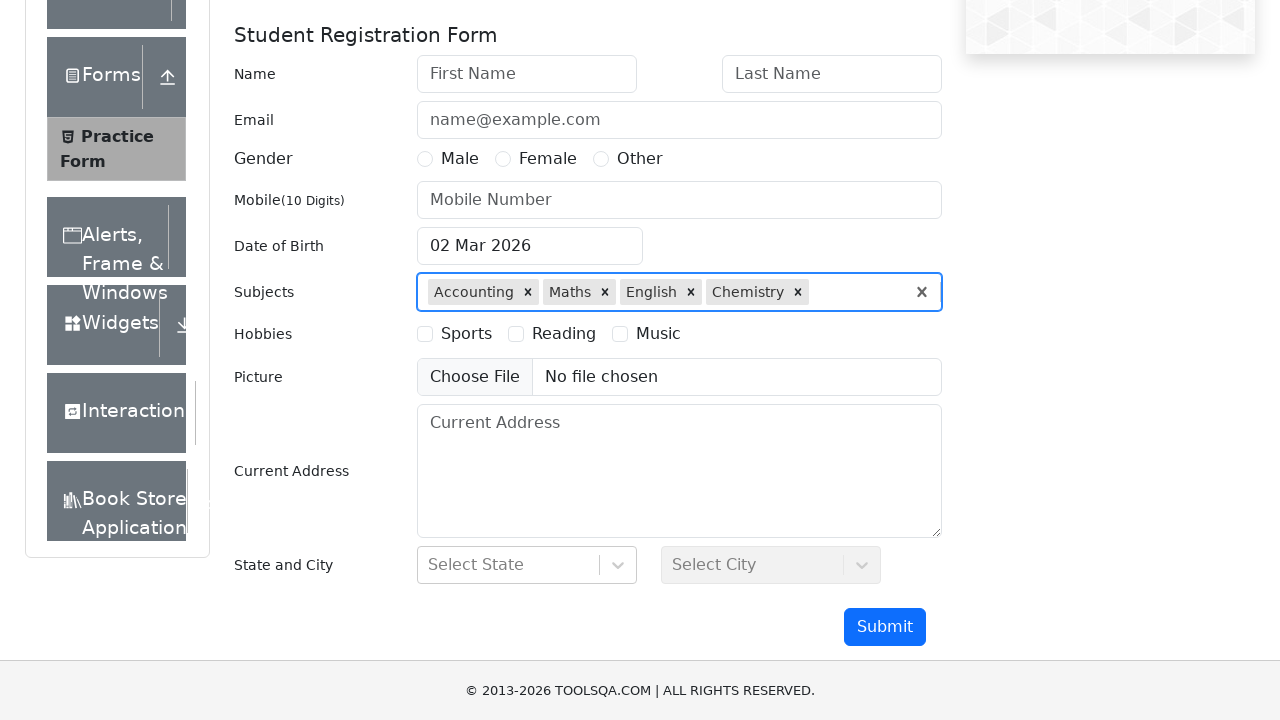

Filled subjects input with 'Commerce' on #subjectsInput
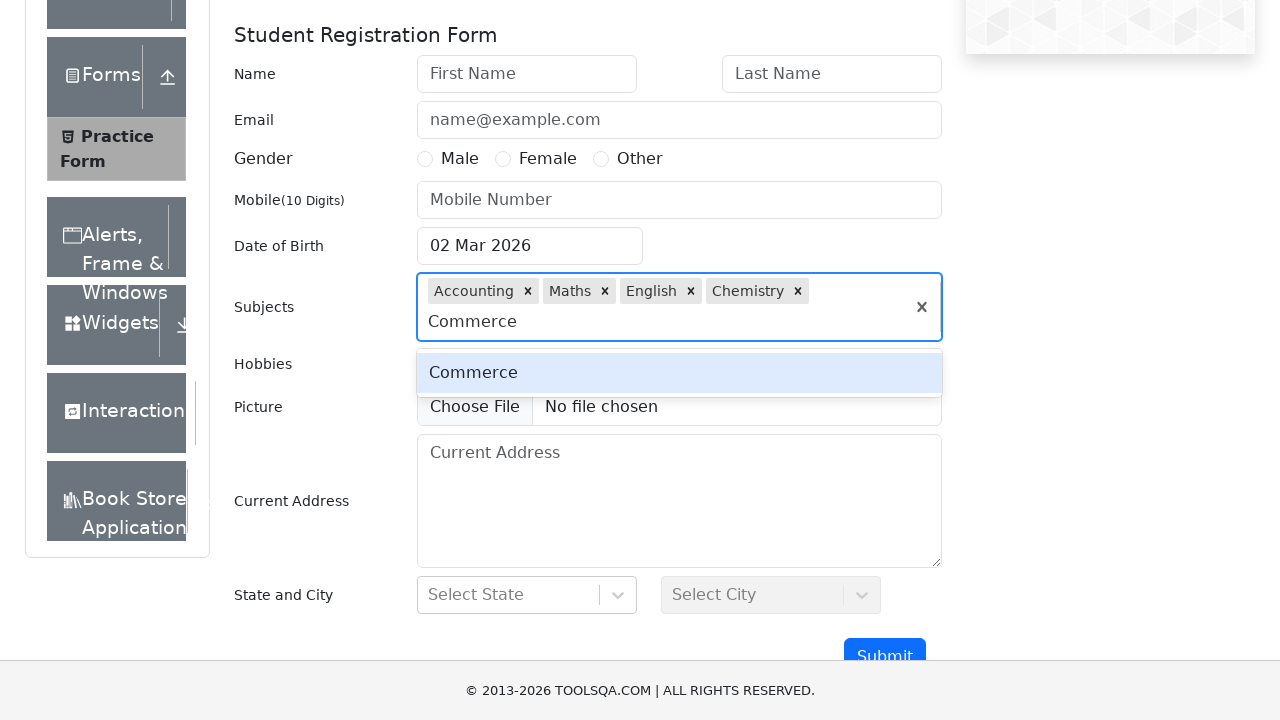

Pressed Enter to add 'Commerce' to form on #subjectsInput
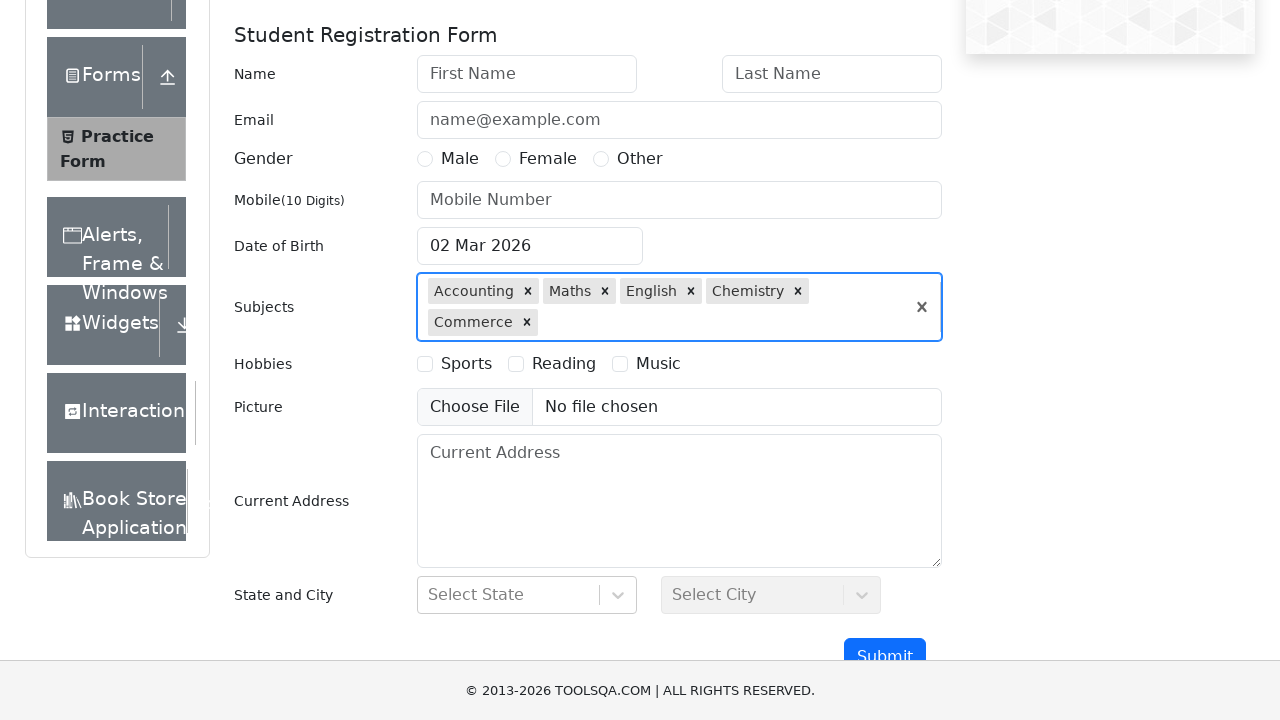

Filled subjects input with 'Computer Science' on #subjectsInput
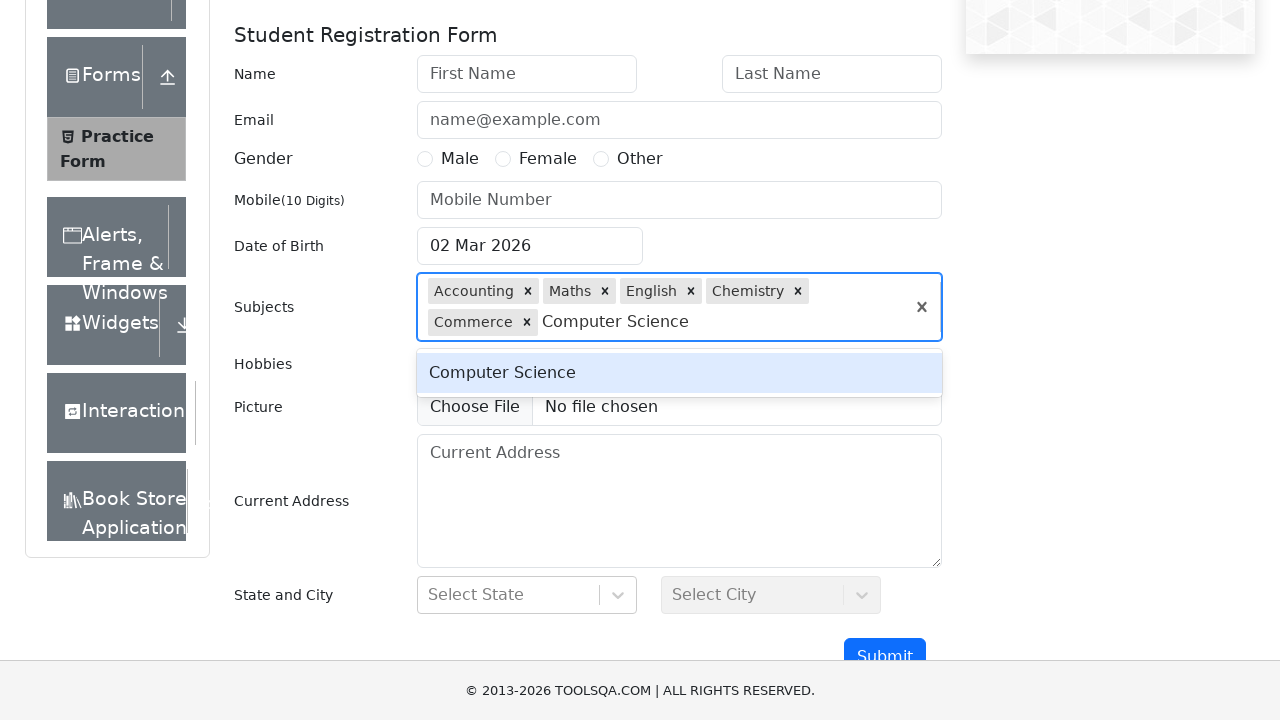

Pressed Enter to add 'Computer Science' to form on #subjectsInput
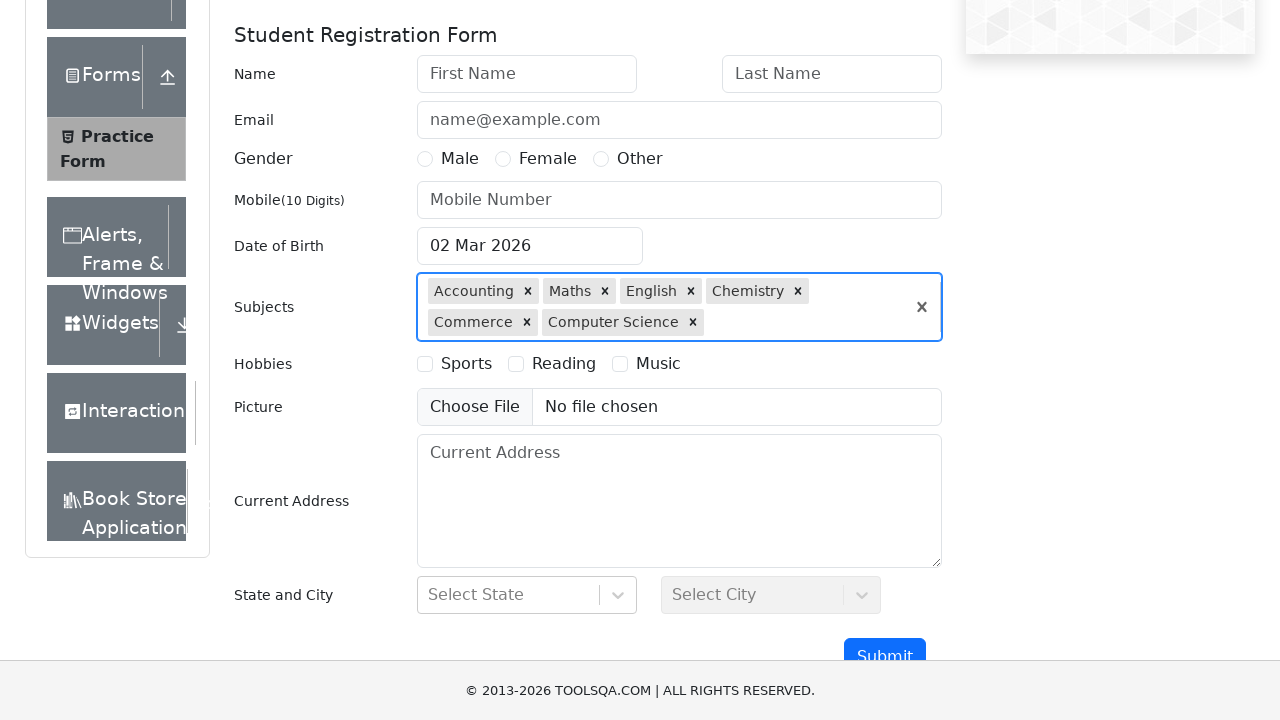

Removed 'Computer Science' from selected subjects at (693, 322) on //div[contains(@class,'multiValue')][./div[text()='Computer Science']]/div[2]
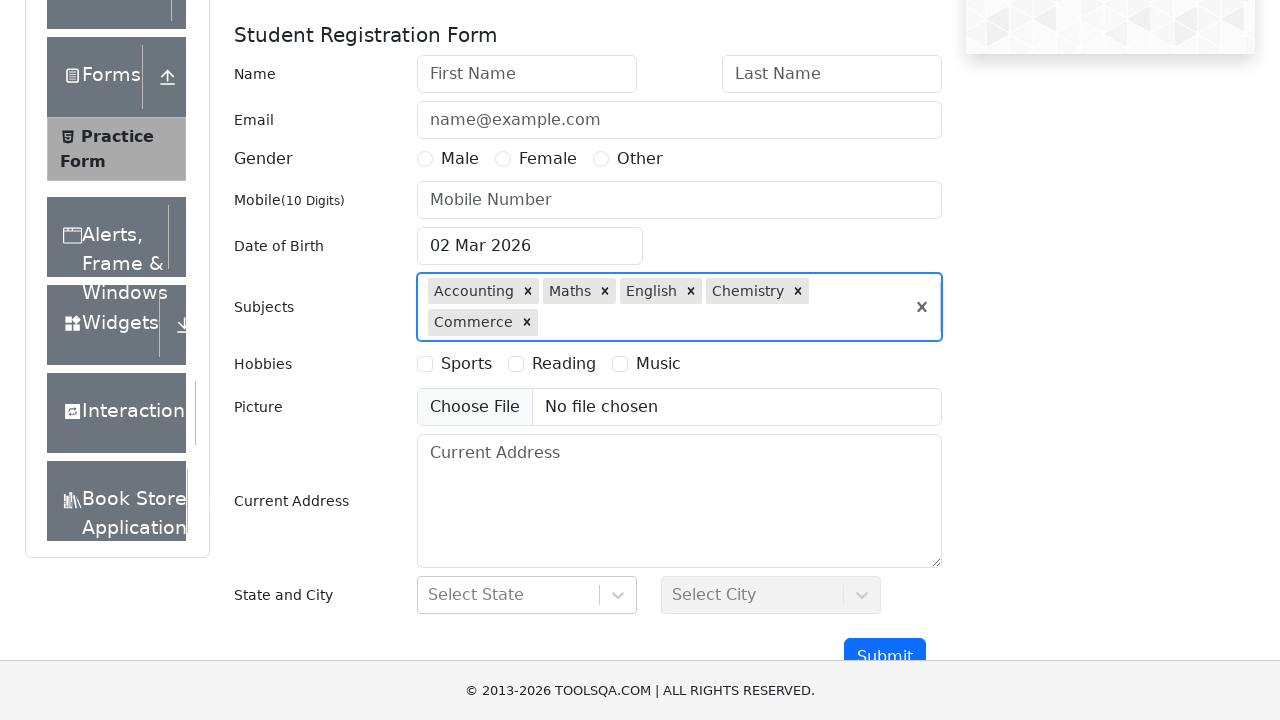

Removed 'Commerce' from selected subjects at (527, 322) on //div[contains(@class,'multiValue')][./div[text()='Commerce']]/div[2]
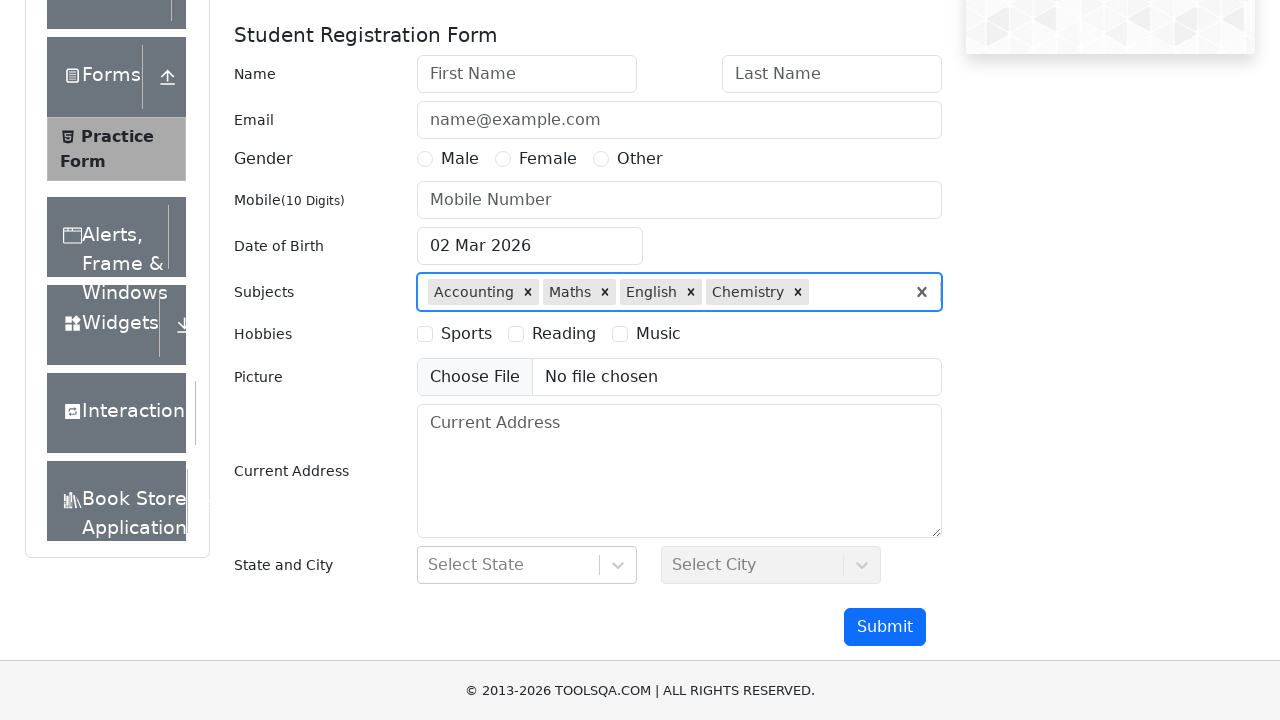

Removed 'Chemistry' from selected subjects at (798, 292) on //div[contains(@class,'multiValue')][./div[text()='Chemistry']]/div[2]
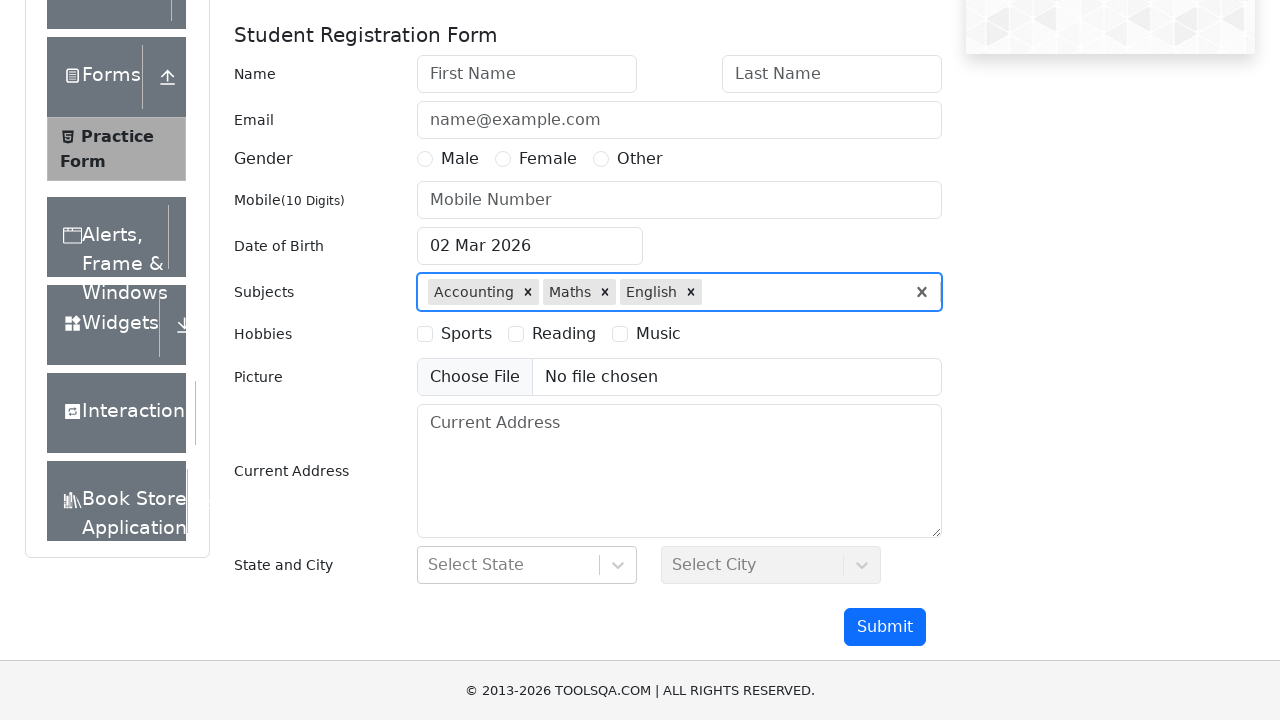

Removed 'English' from selected subjects at (691, 292) on //div[contains(@class,'multiValue')][./div[text()='English']]/div[2]
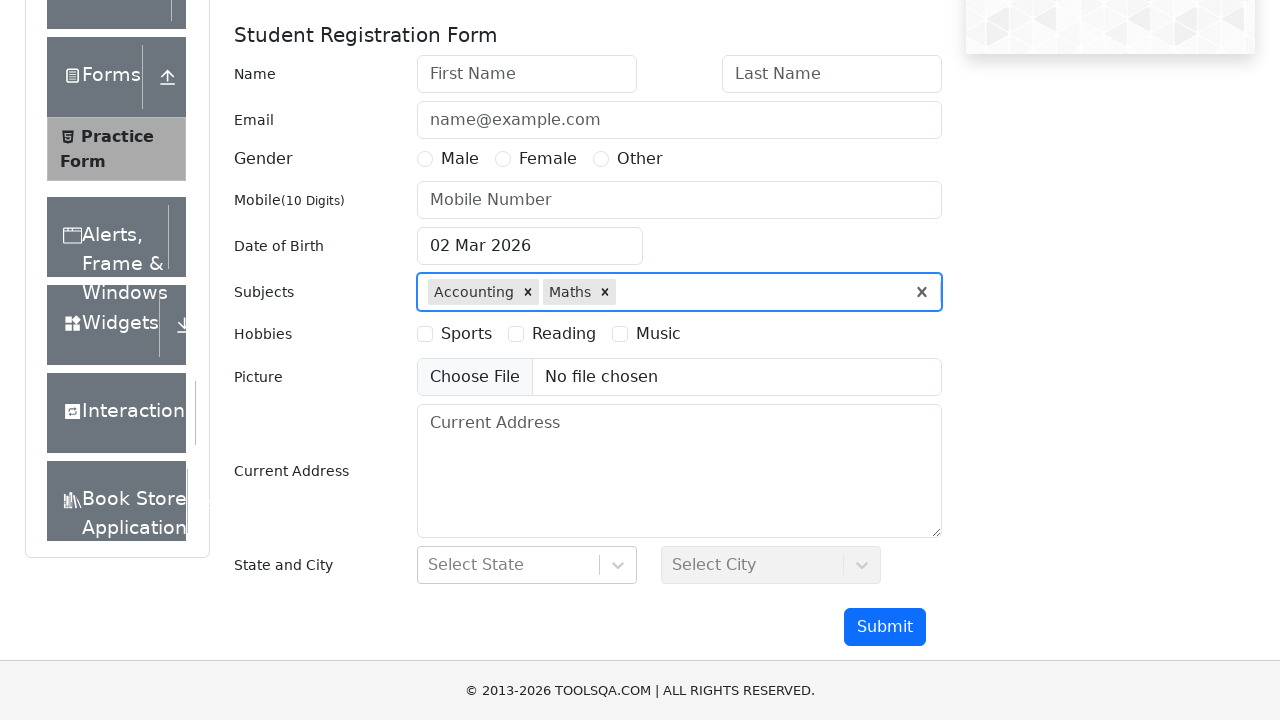

Removed 'Maths' from selected subjects at (605, 292) on //div[contains(@class,'multiValue')][./div[text()='Maths']]/div[2]
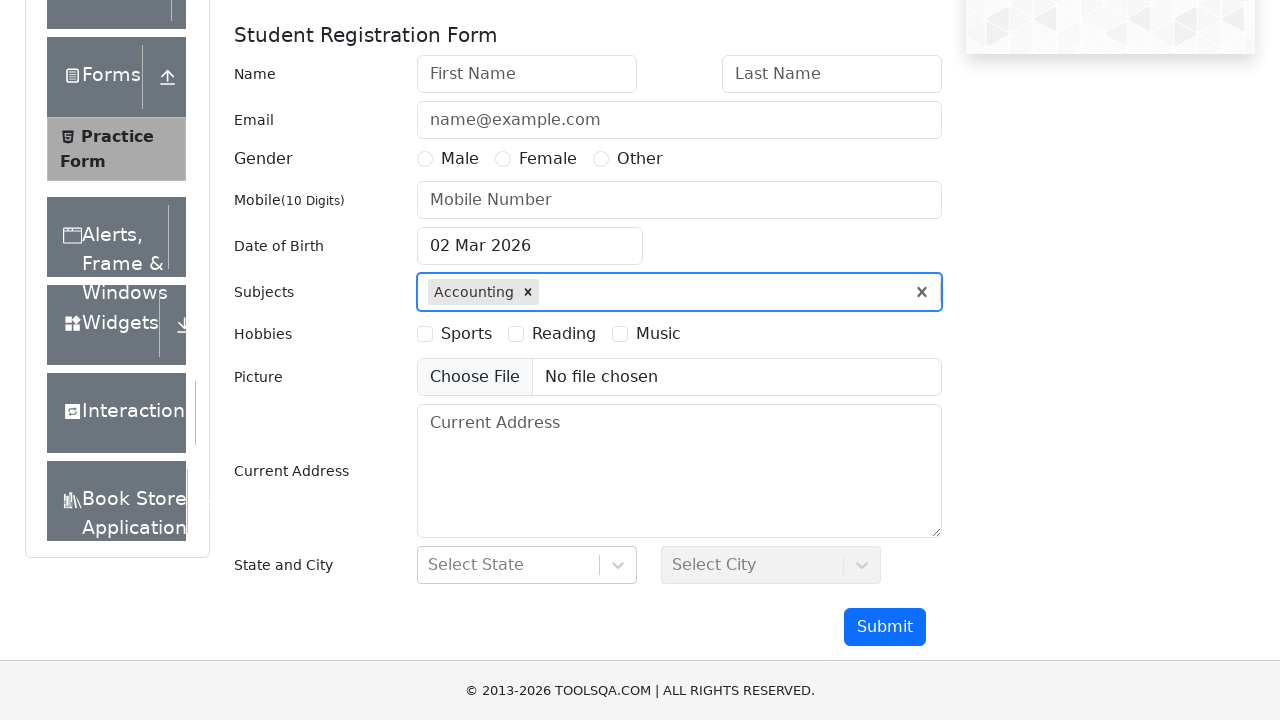

Verified that 'Accounting' remains as the only selected subject
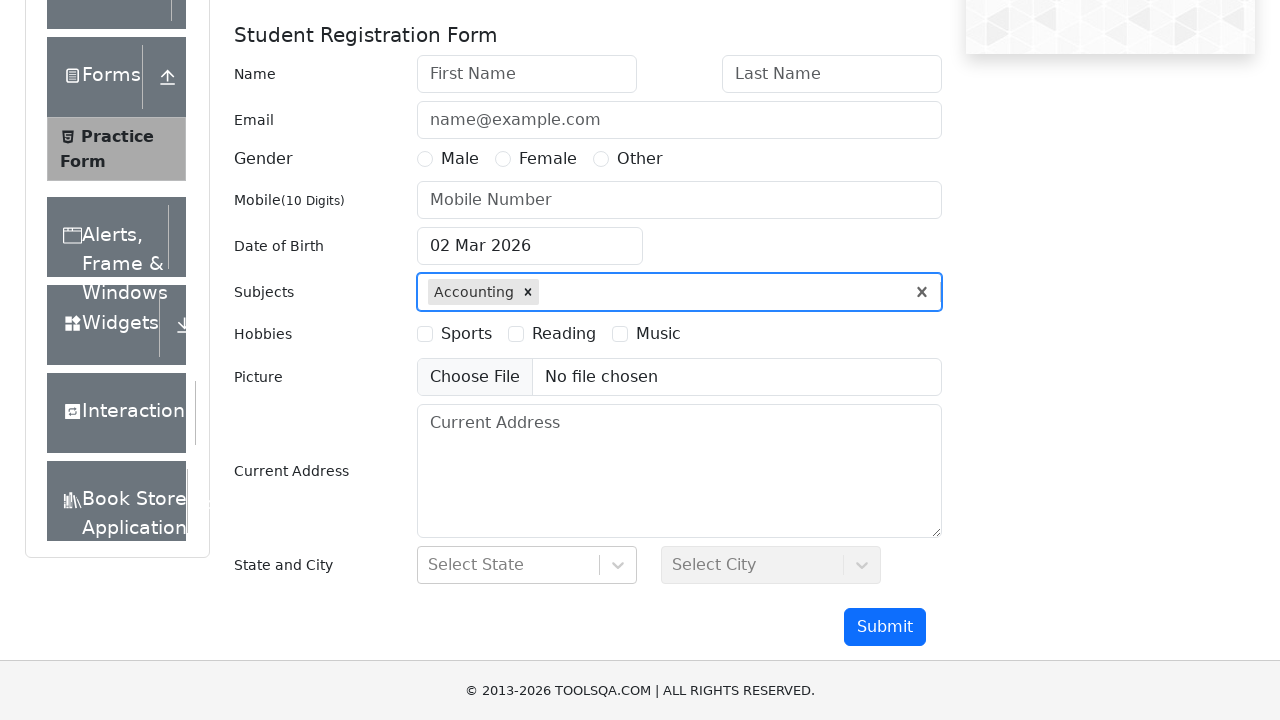

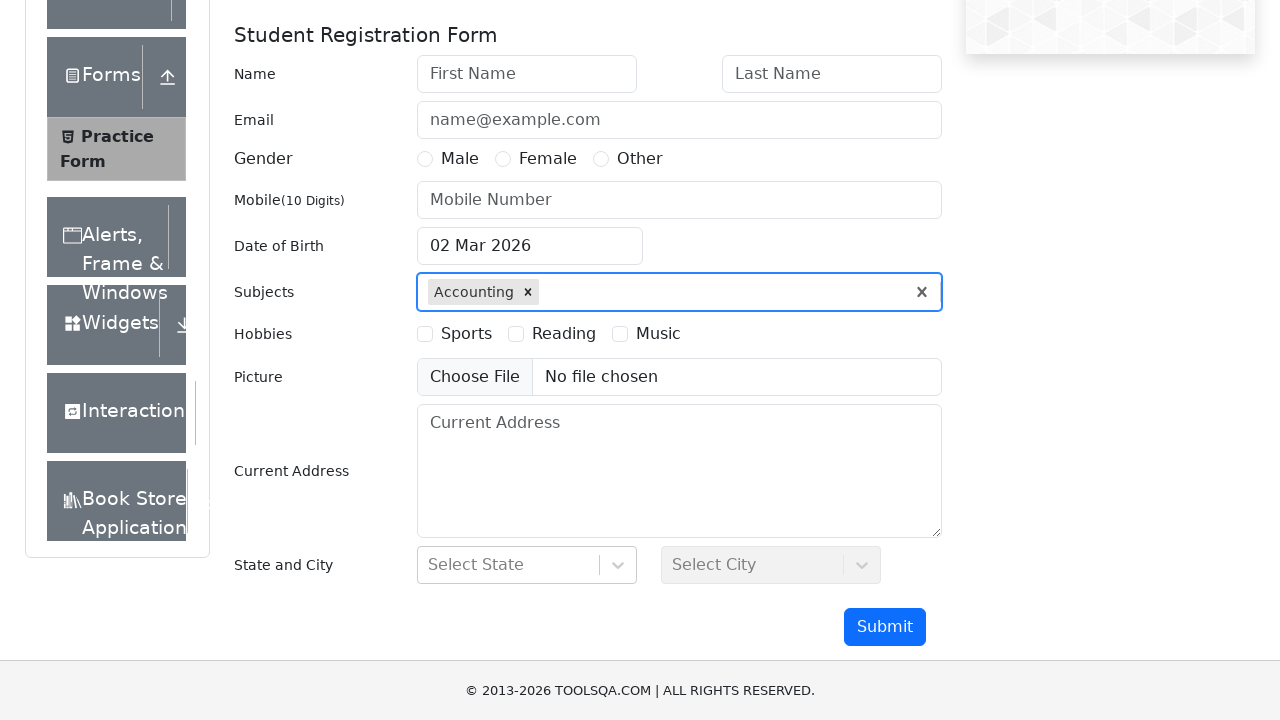